Navigates through a paginated product table, clicking checkboxes for each product across all pages

Starting URL: https://testautomationpractice.blogspot.com/

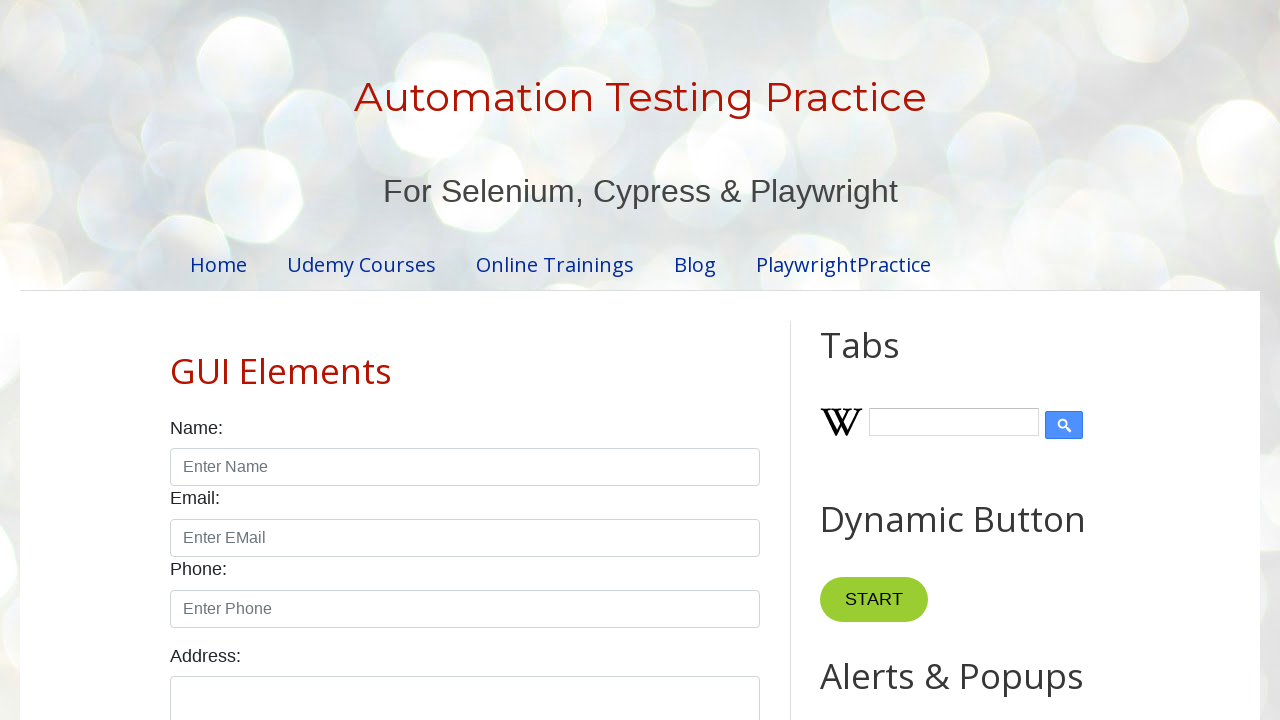

Retrieved total number of pagination items
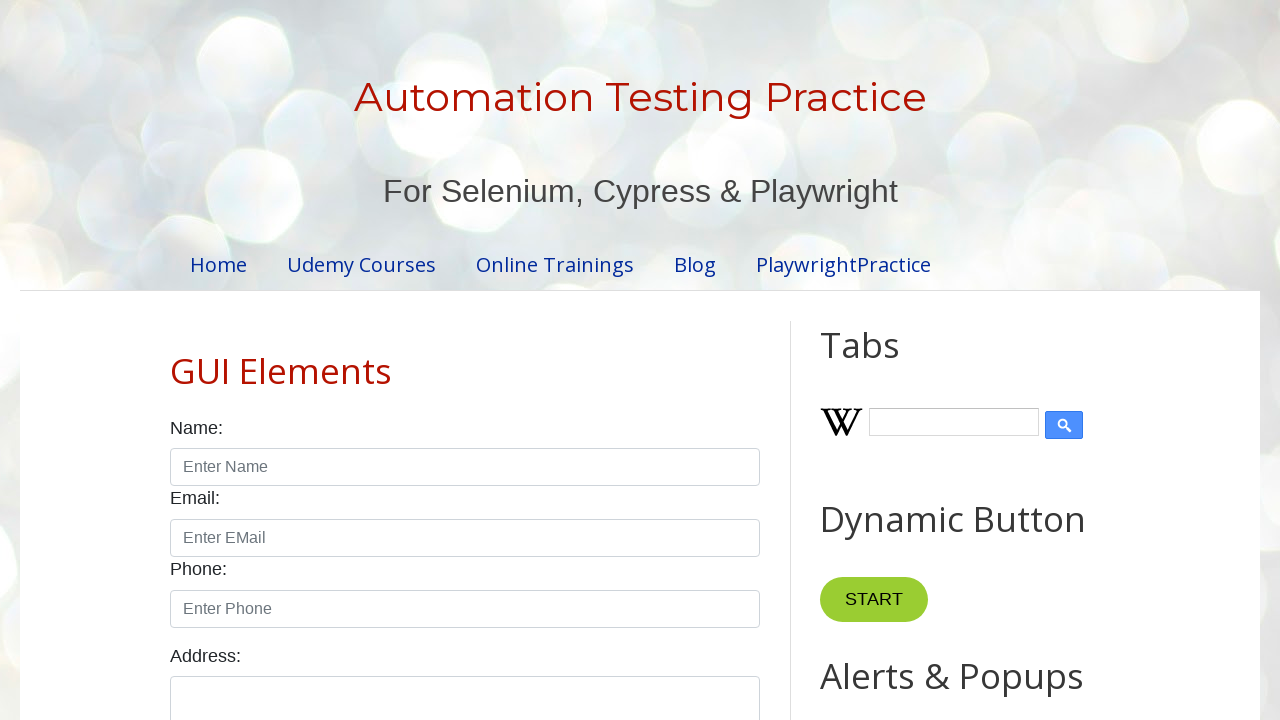

Retrieved total number of rows on page 1: 5 rows
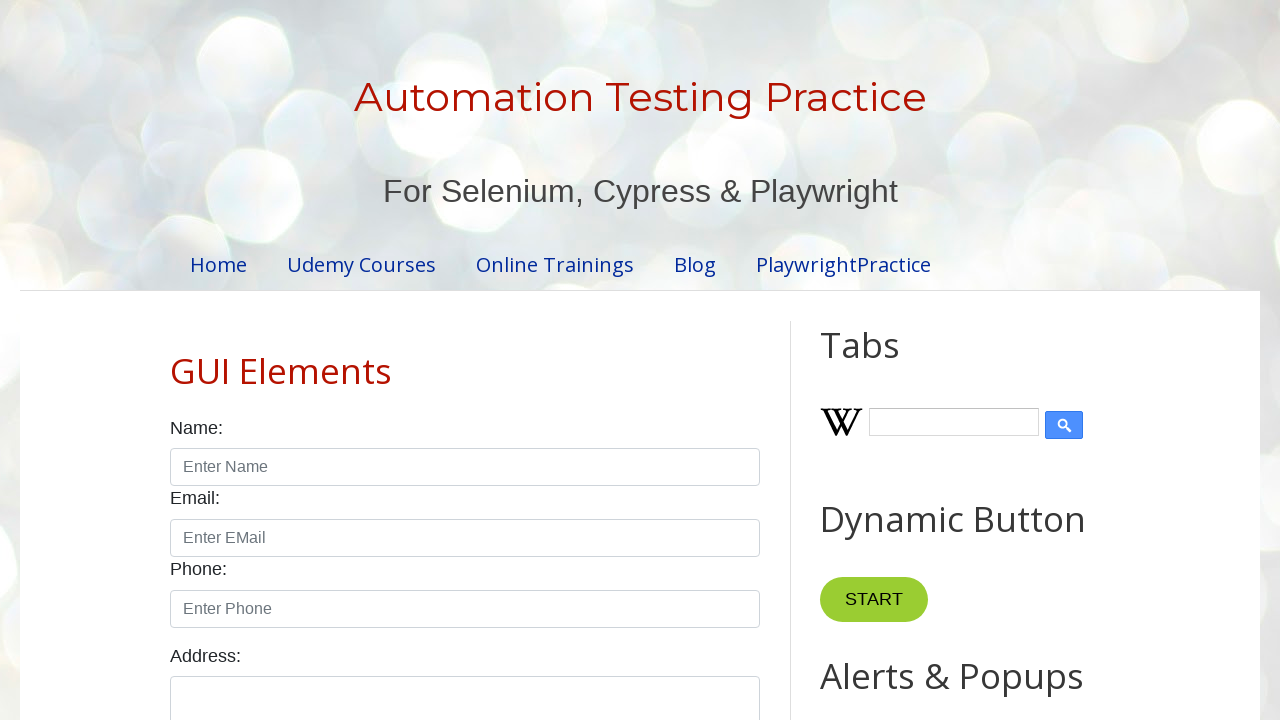

Clicked checkbox for product in row 1 on page 1 at (651, 361) on //table[@id='productTable']//tbody//tr[1]//td[4]//input
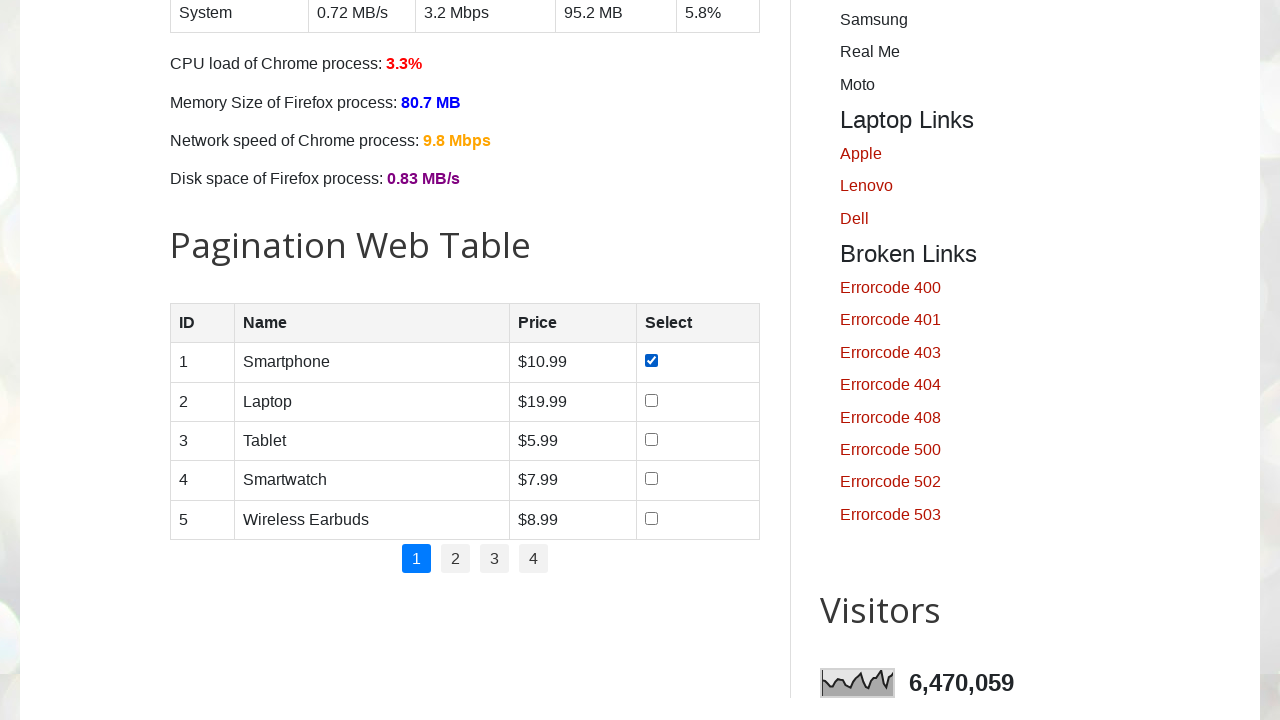

Clicked checkbox for product in row 2 on page 1 at (651, 400) on //table[@id='productTable']//tbody//tr[2]//td[4]//input
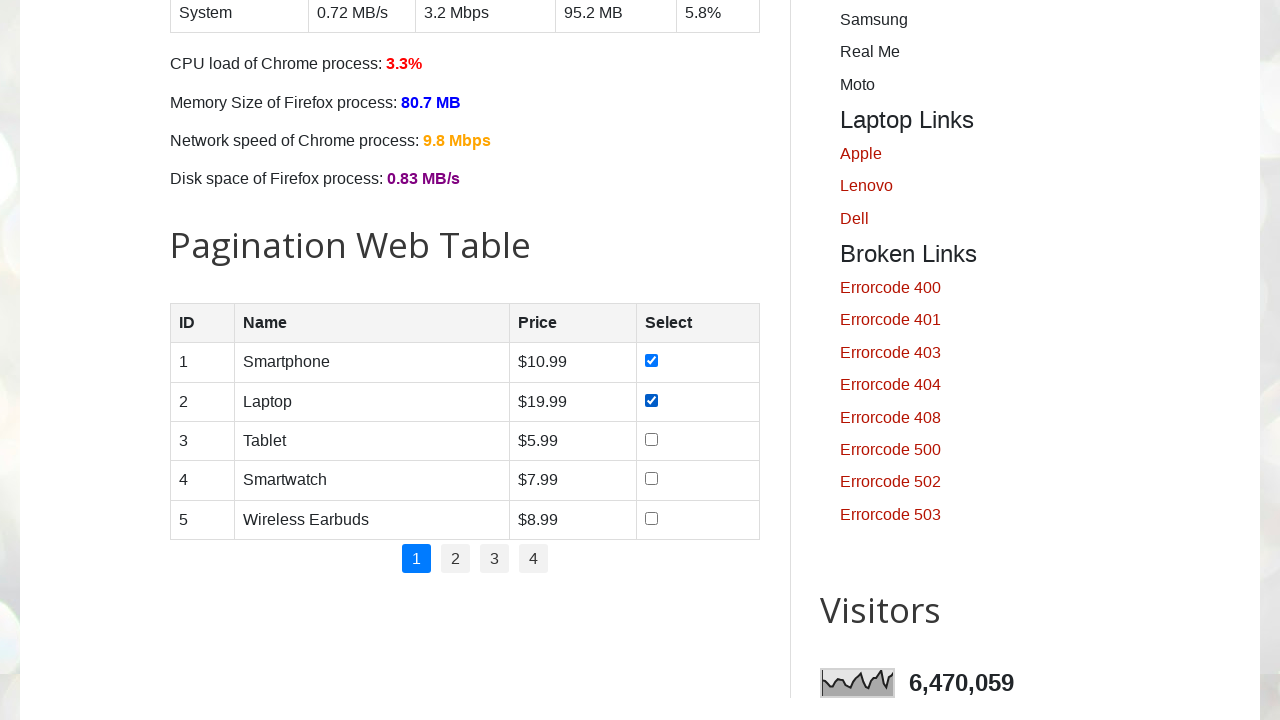

Clicked checkbox for product in row 3 on page 1 at (651, 439) on //table[@id='productTable']//tbody//tr[3]//td[4]//input
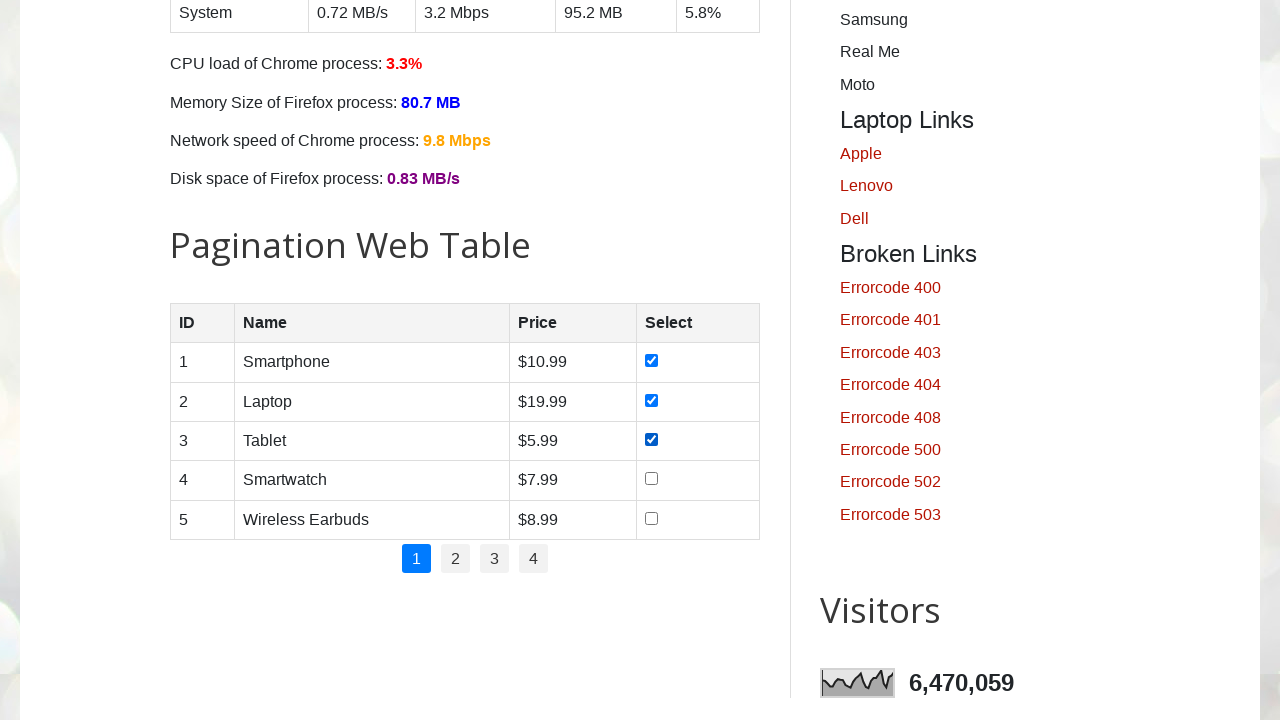

Clicked checkbox for product in row 4 on page 1 at (651, 479) on //table[@id='productTable']//tbody//tr[4]//td[4]//input
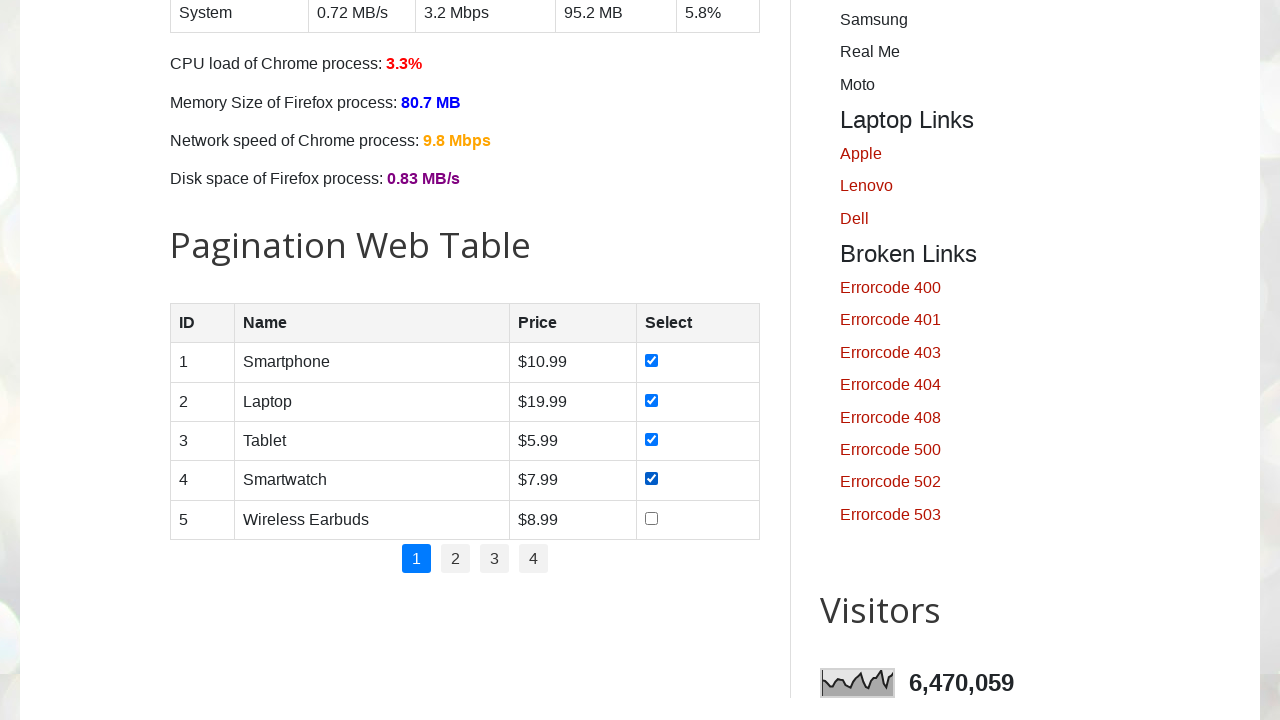

Clicked checkbox for product in row 5 on page 1 at (651, 518) on //table[@id='productTable']//tbody//tr[5]//td[4]//input
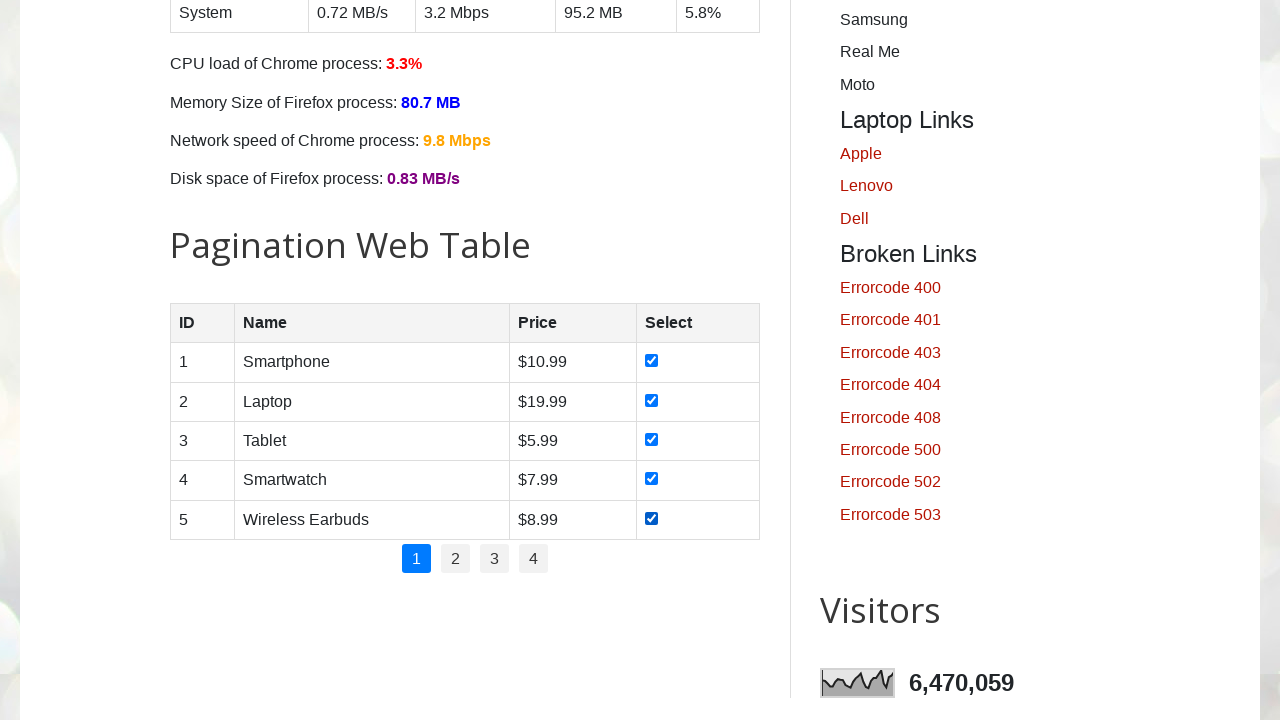

Clicked pagination link to navigate to page 2 at (456, 559) on //ul[@class='pagination']//li//*[text()=2]
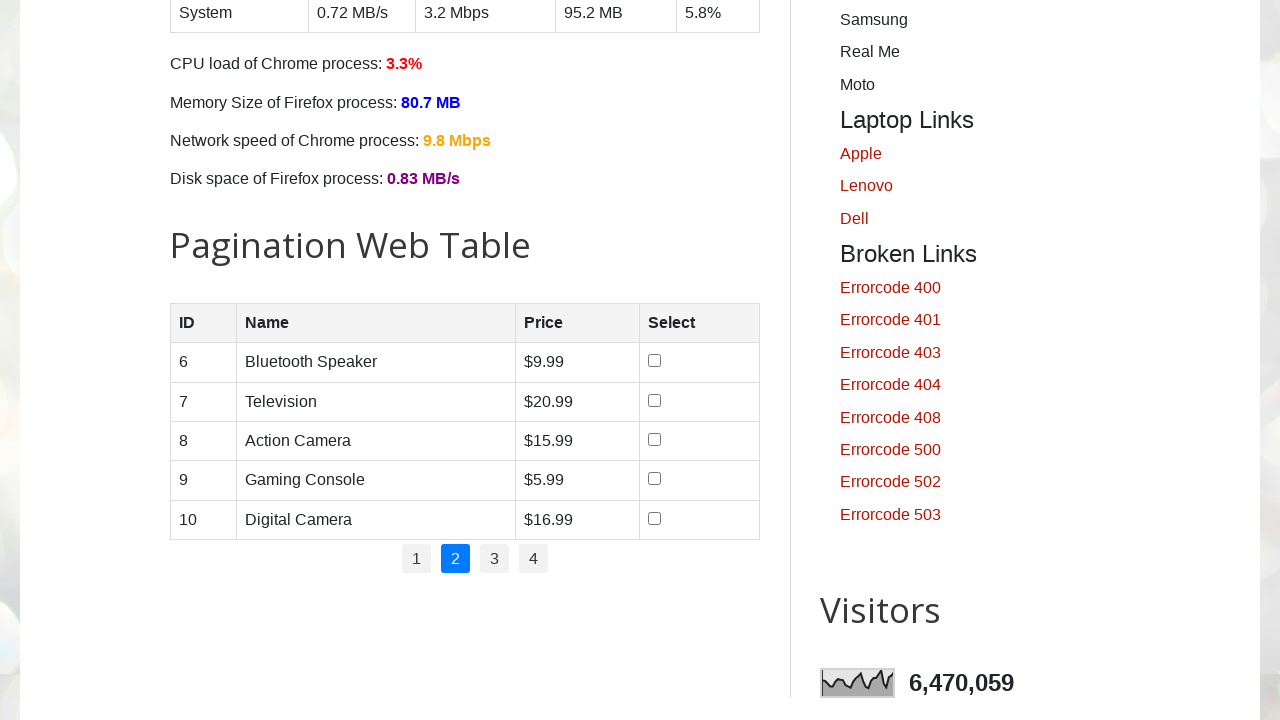

Retrieved total number of rows on page 2: 5 rows
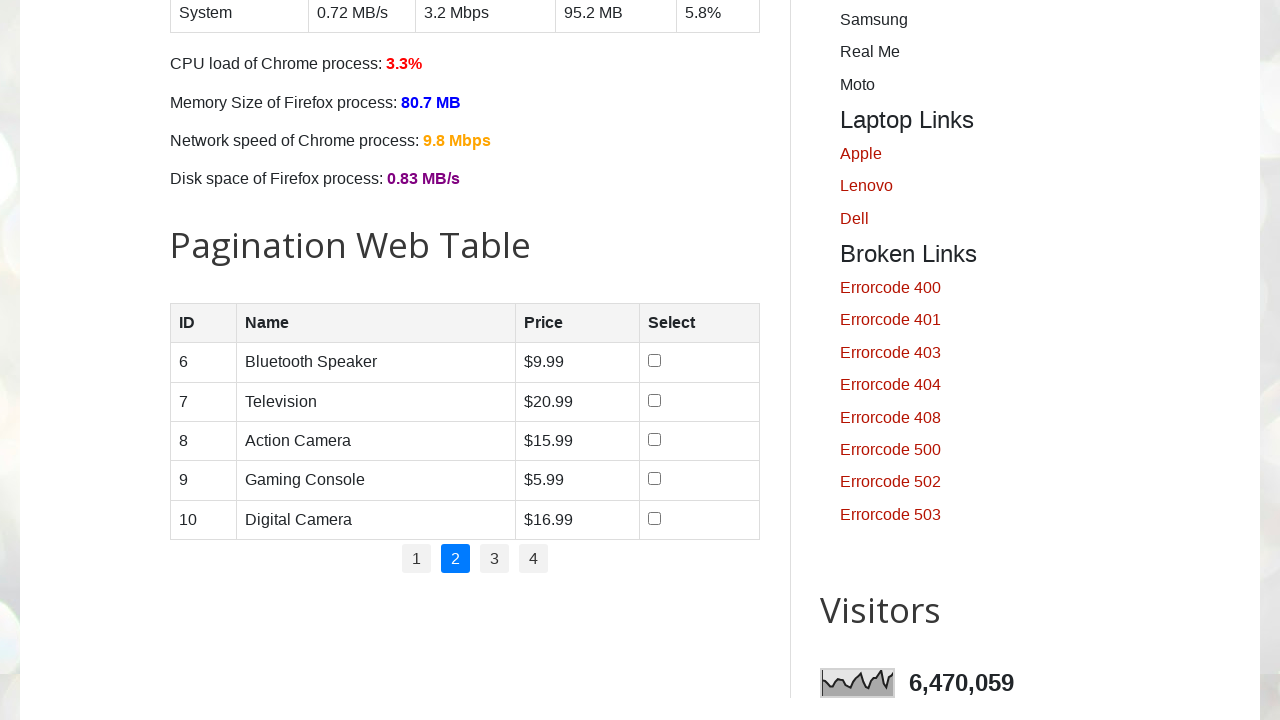

Clicked checkbox for product in row 1 on page 2 at (654, 361) on //table[@id='productTable']//tbody//tr[1]//td[4]//input
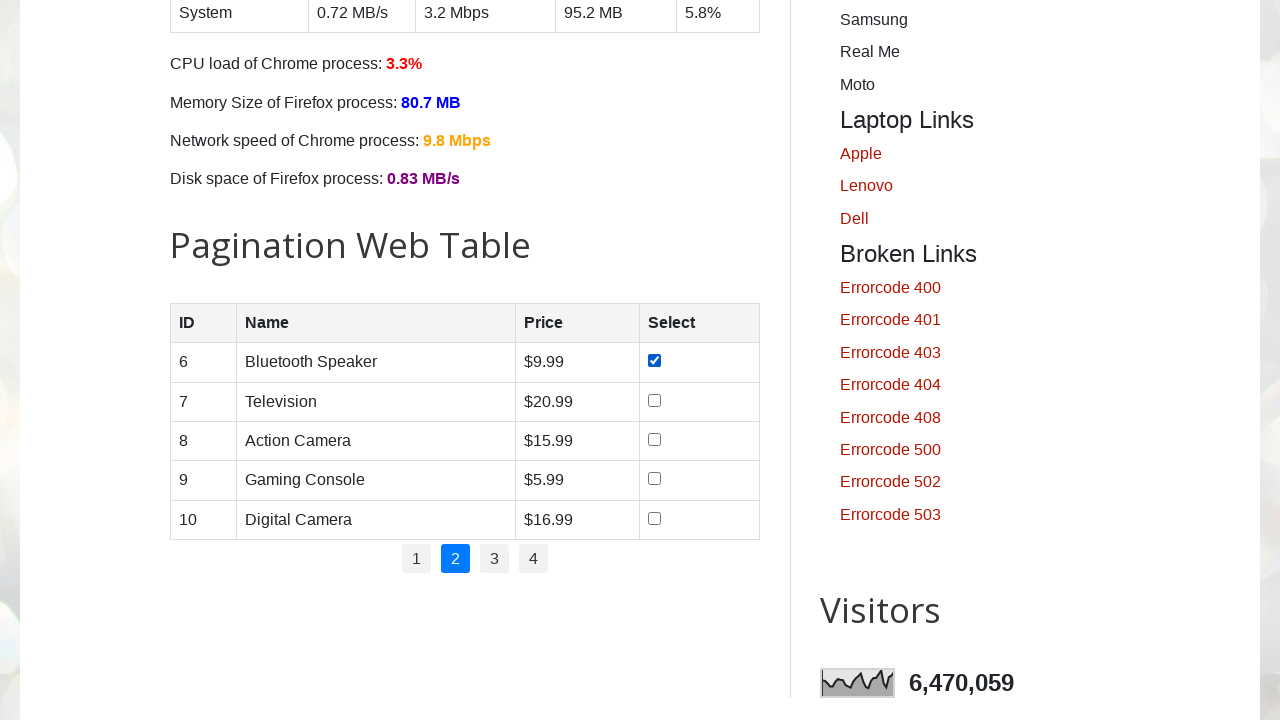

Clicked checkbox for product in row 2 on page 2 at (654, 400) on //table[@id='productTable']//tbody//tr[2]//td[4]//input
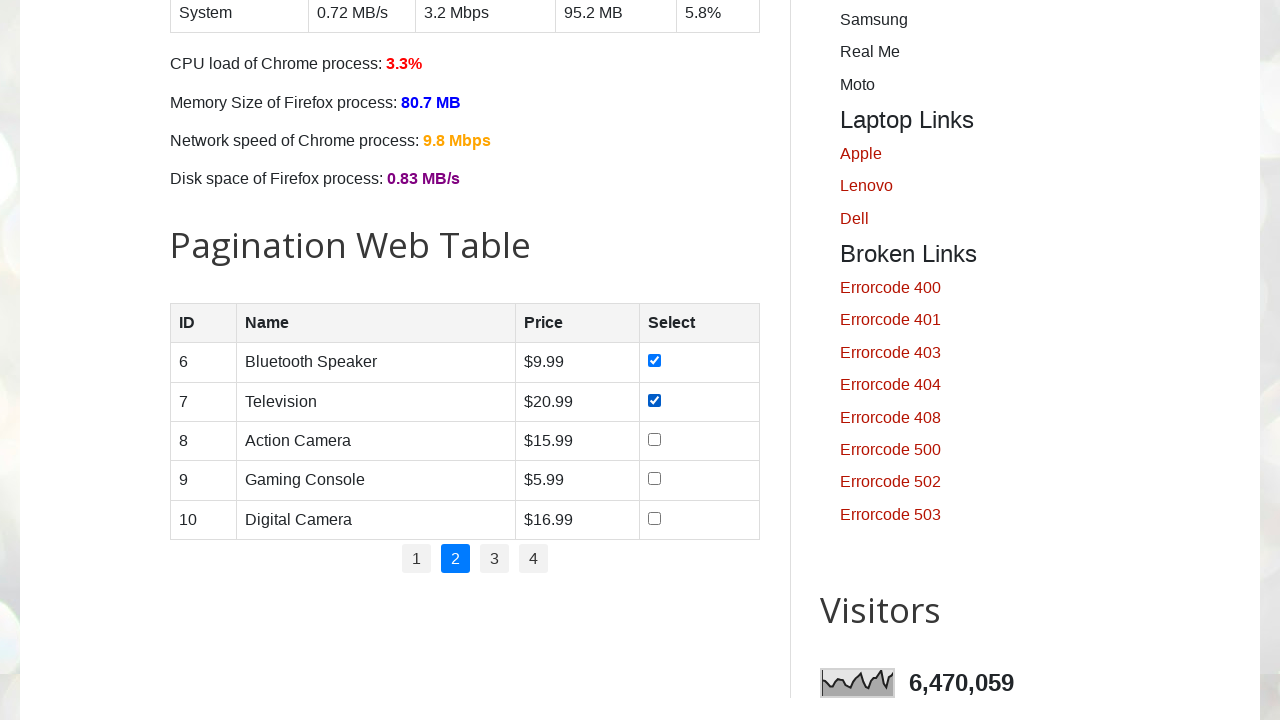

Clicked checkbox for product in row 3 on page 2 at (654, 439) on //table[@id='productTable']//tbody//tr[3]//td[4]//input
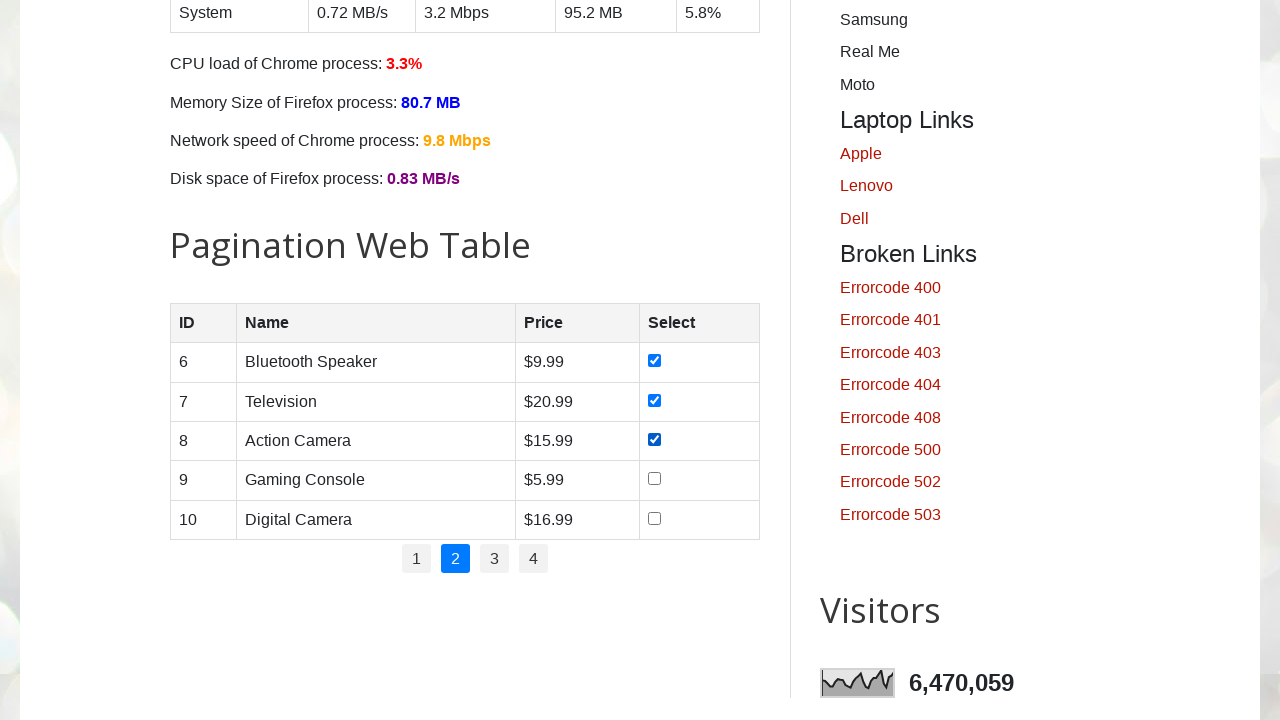

Clicked checkbox for product in row 4 on page 2 at (654, 479) on //table[@id='productTable']//tbody//tr[4]//td[4]//input
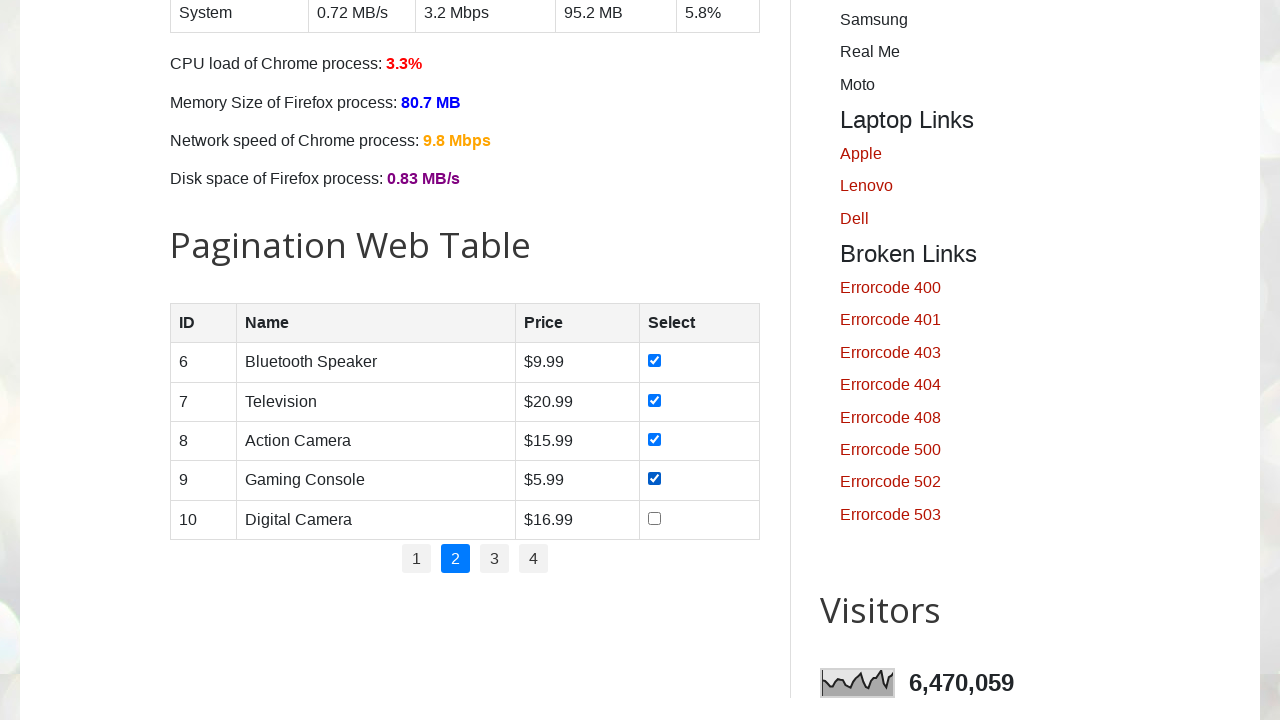

Clicked checkbox for product in row 5 on page 2 at (654, 518) on //table[@id='productTable']//tbody//tr[5]//td[4]//input
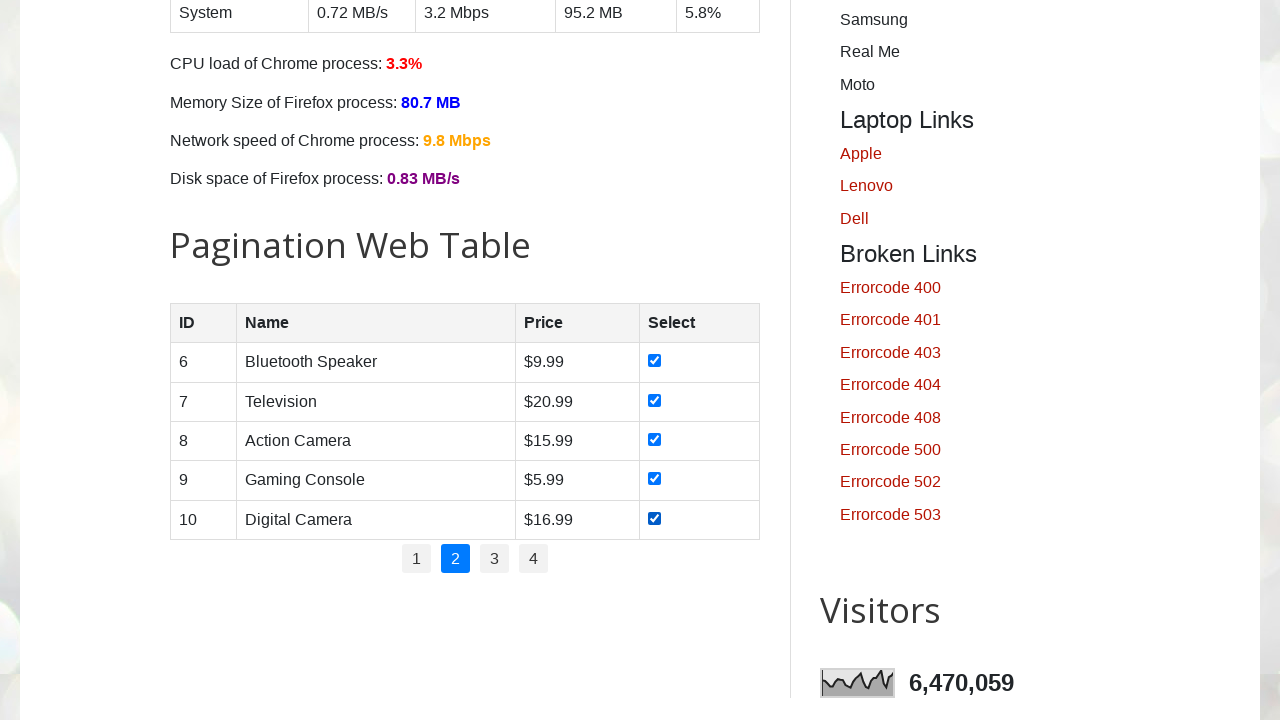

Clicked pagination link to navigate to page 3 at (494, 559) on //ul[@class='pagination']//li//*[text()=3]
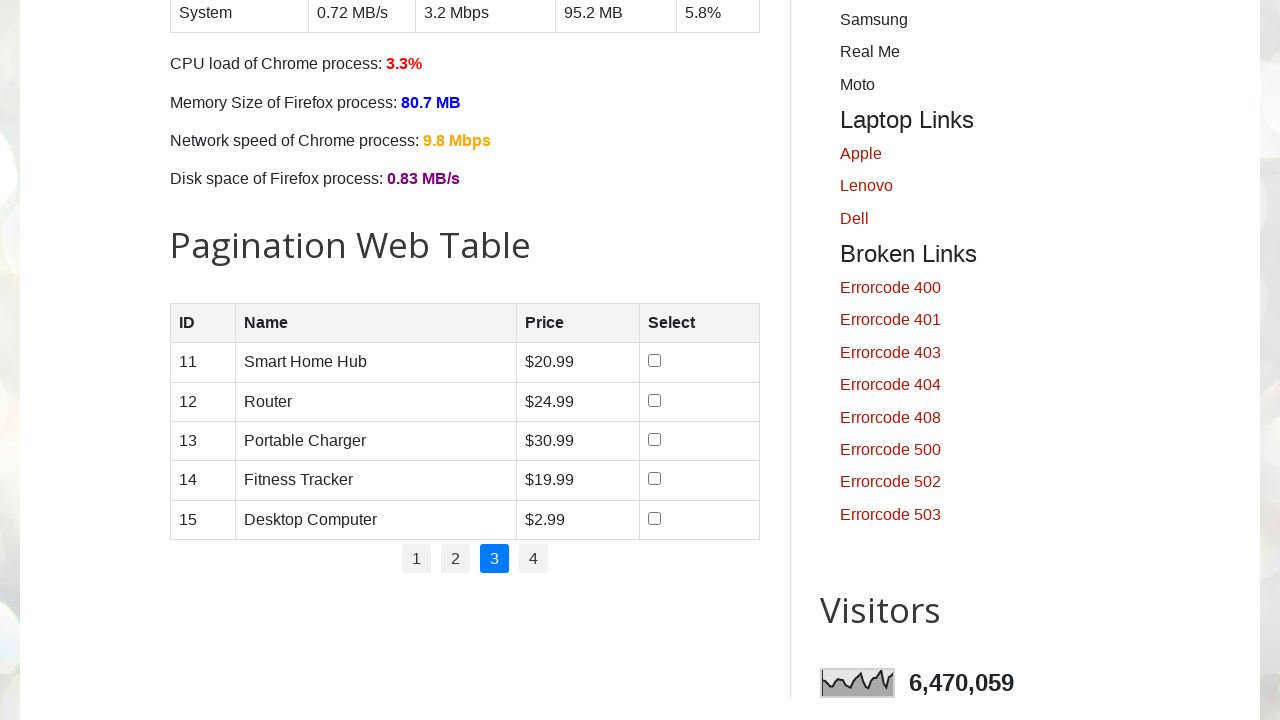

Retrieved total number of rows on page 3: 5 rows
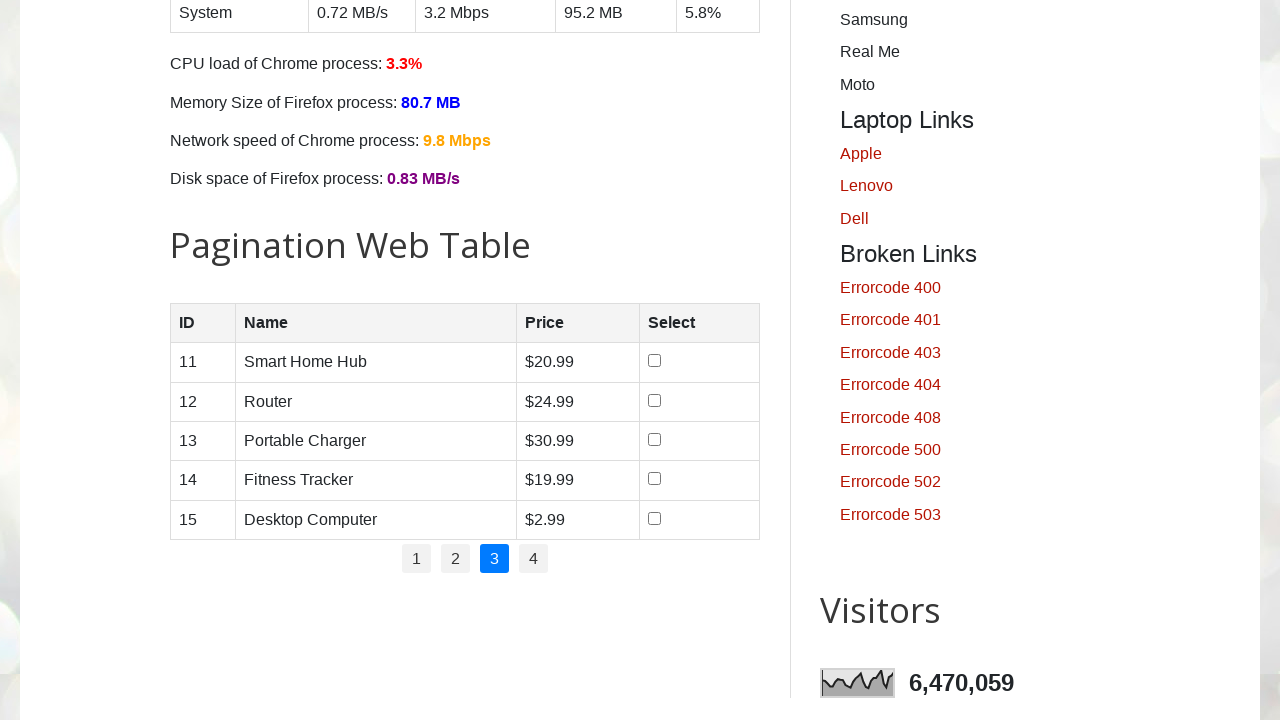

Clicked checkbox for product in row 1 on page 3 at (655, 361) on //table[@id='productTable']//tbody//tr[1]//td[4]//input
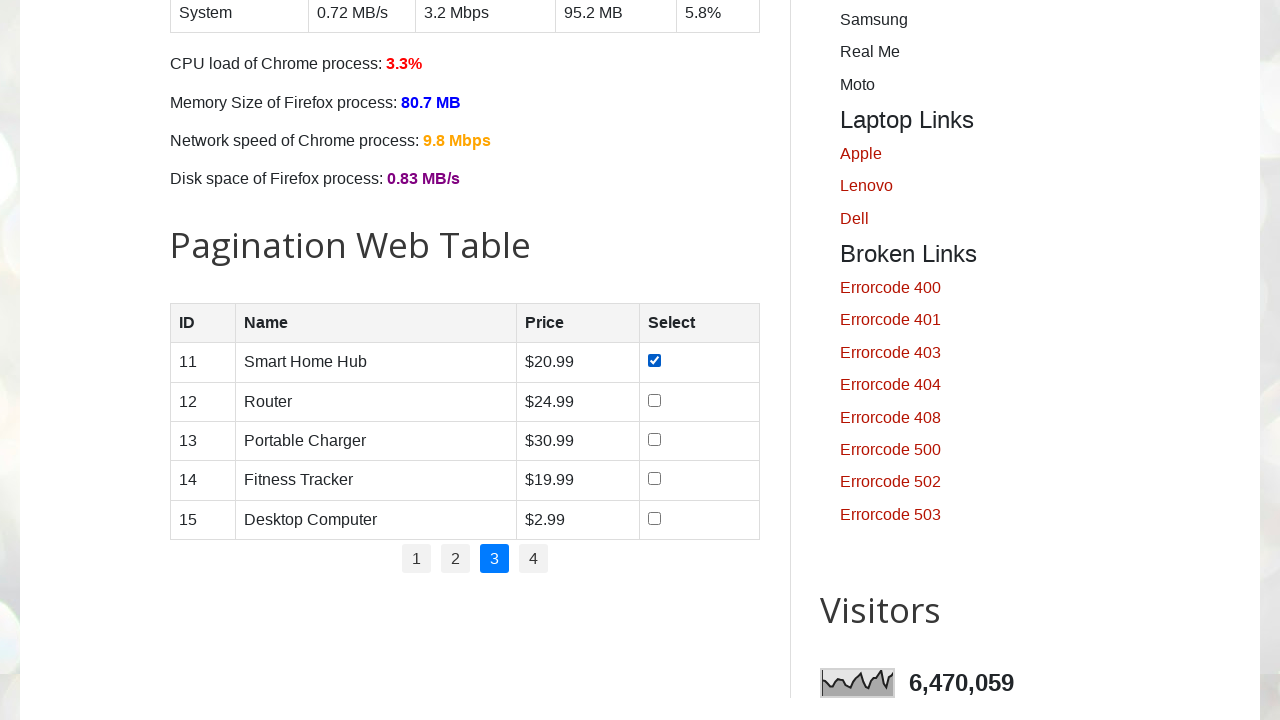

Clicked checkbox for product in row 2 on page 3 at (655, 400) on //table[@id='productTable']//tbody//tr[2]//td[4]//input
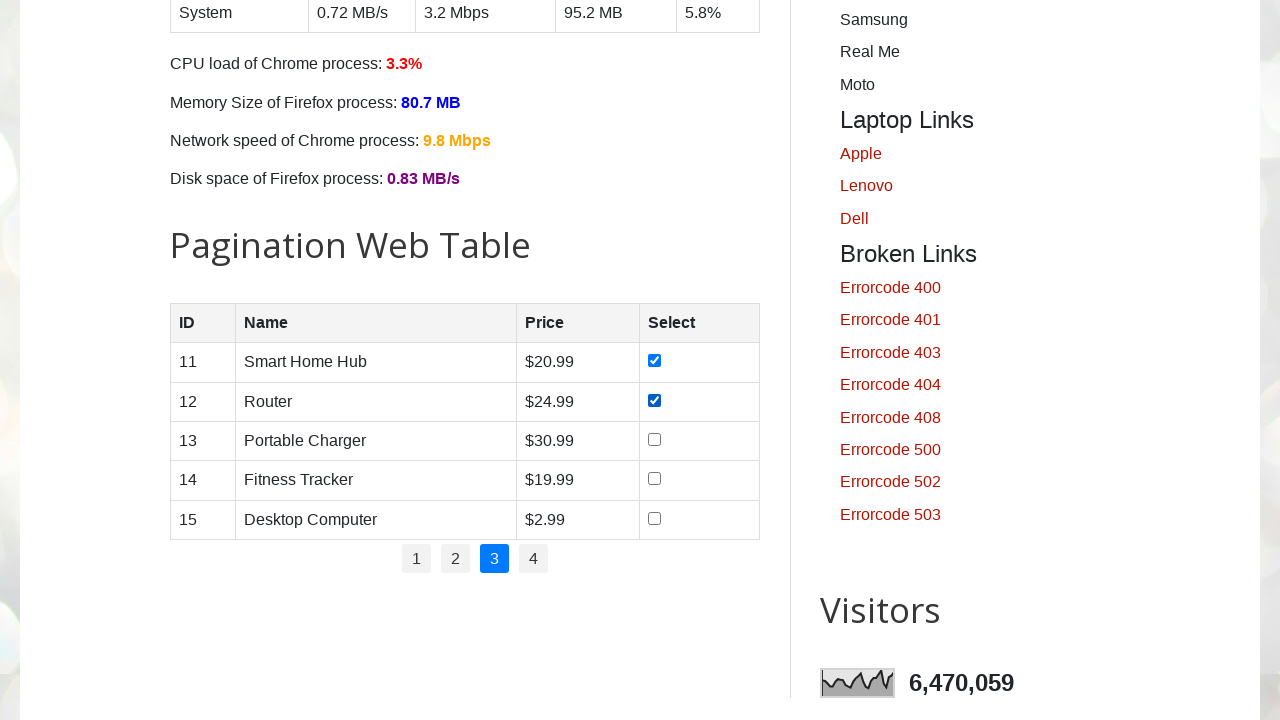

Clicked checkbox for product in row 3 on page 3 at (655, 439) on //table[@id='productTable']//tbody//tr[3]//td[4]//input
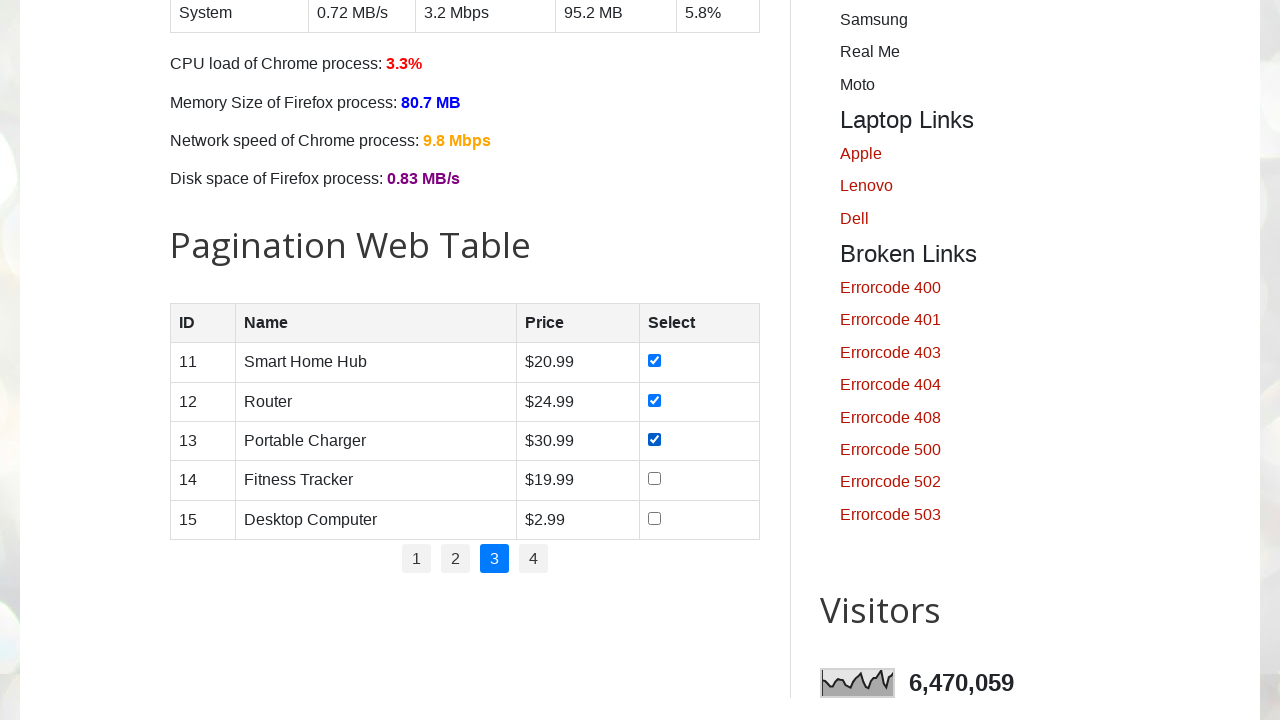

Clicked checkbox for product in row 4 on page 3 at (655, 479) on //table[@id='productTable']//tbody//tr[4]//td[4]//input
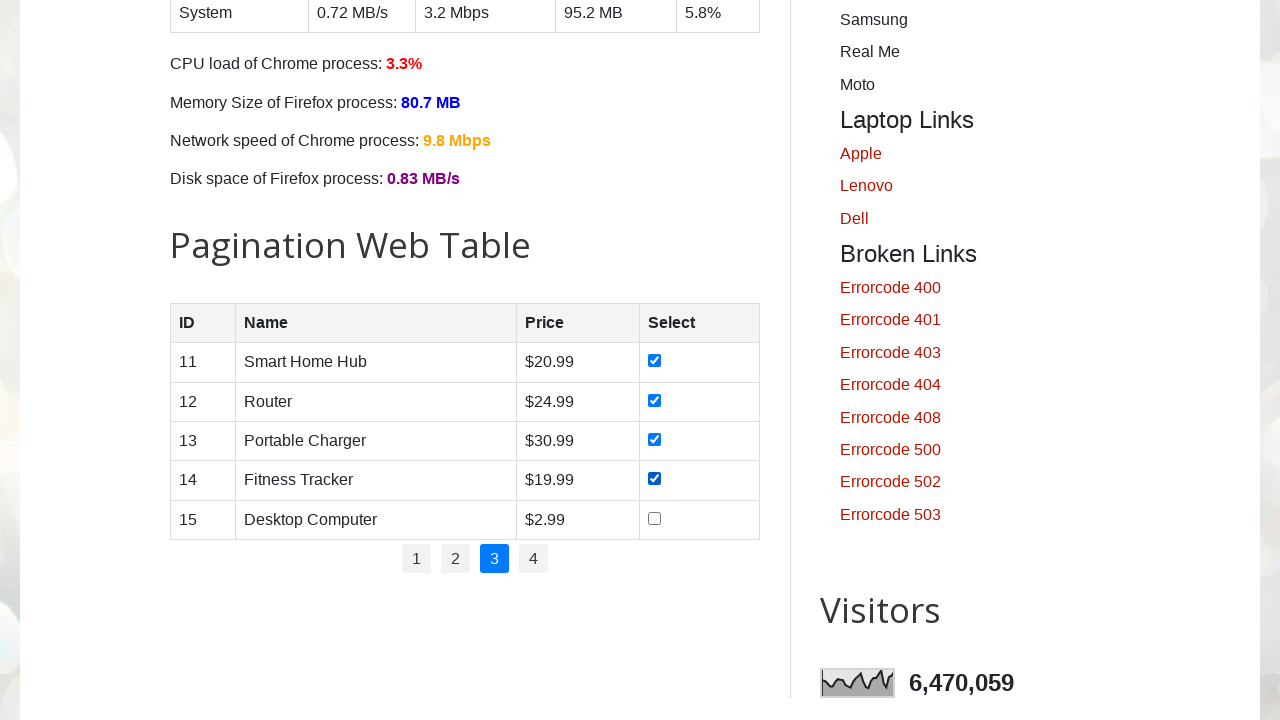

Clicked checkbox for product in row 5 on page 3 at (655, 518) on //table[@id='productTable']//tbody//tr[5]//td[4]//input
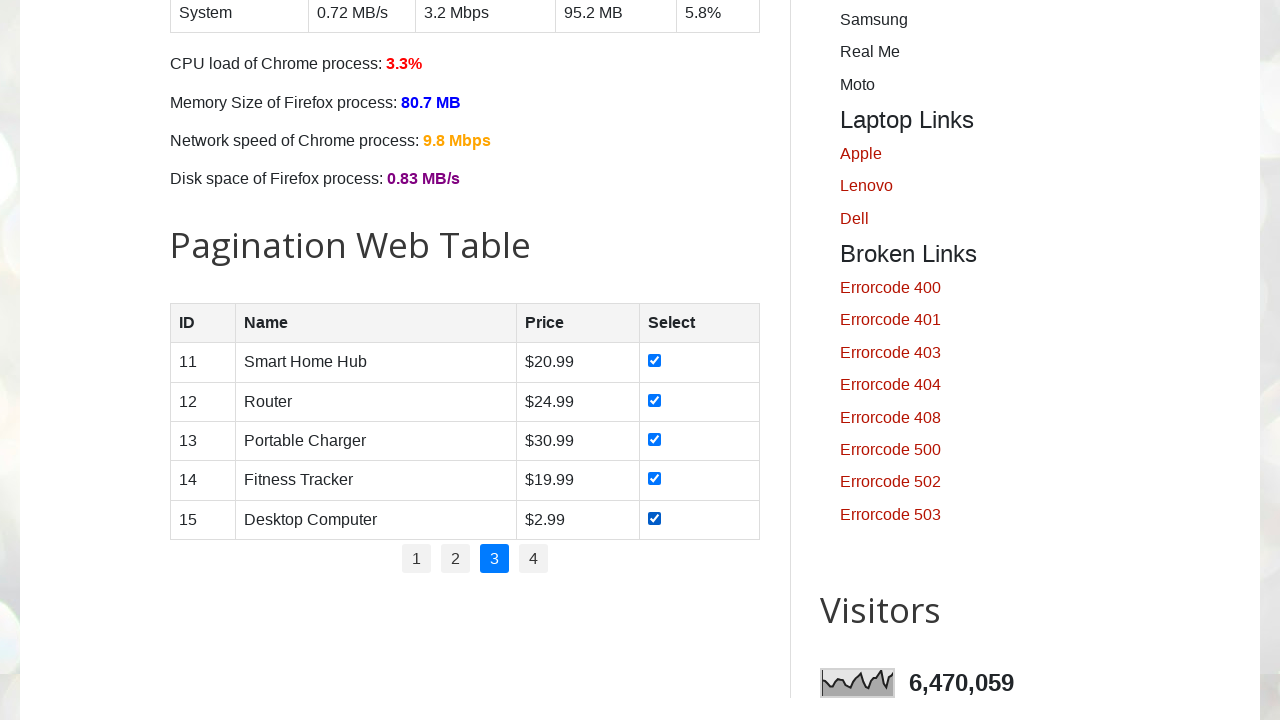

Clicked pagination link to navigate to page 4 at (534, 559) on //ul[@class='pagination']//li//*[text()=4]
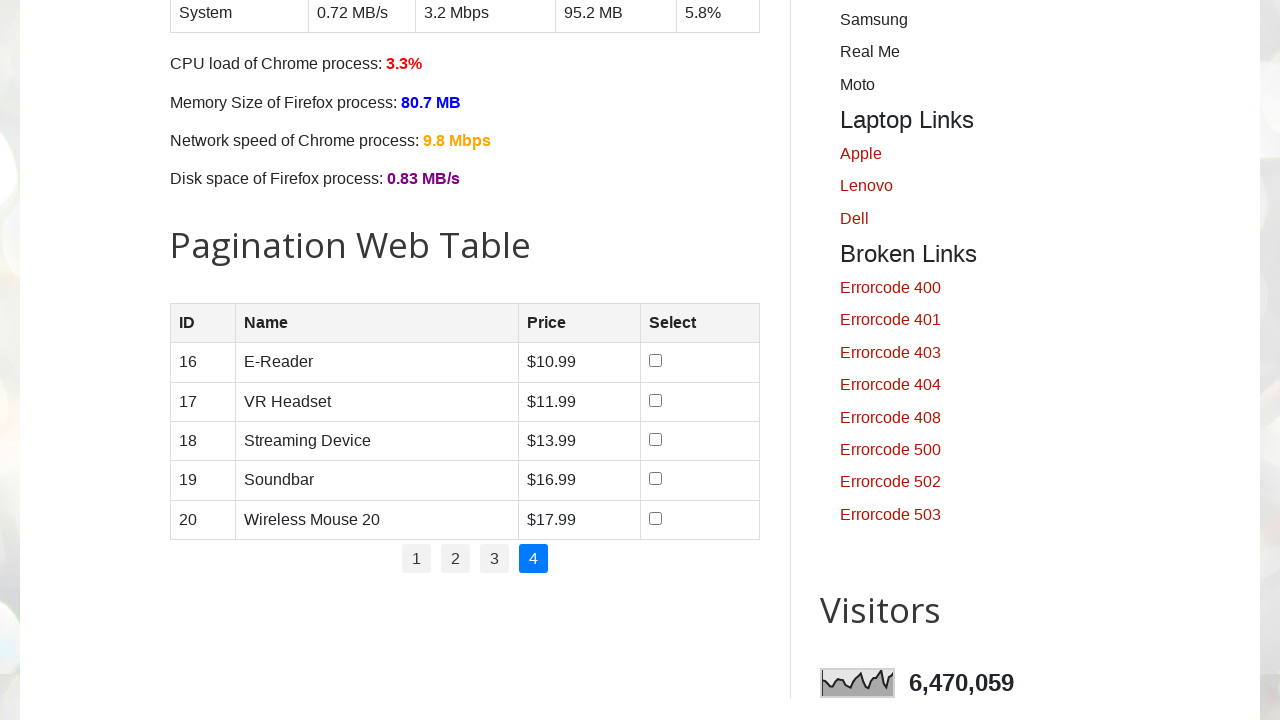

Retrieved total number of rows on page 4: 5 rows
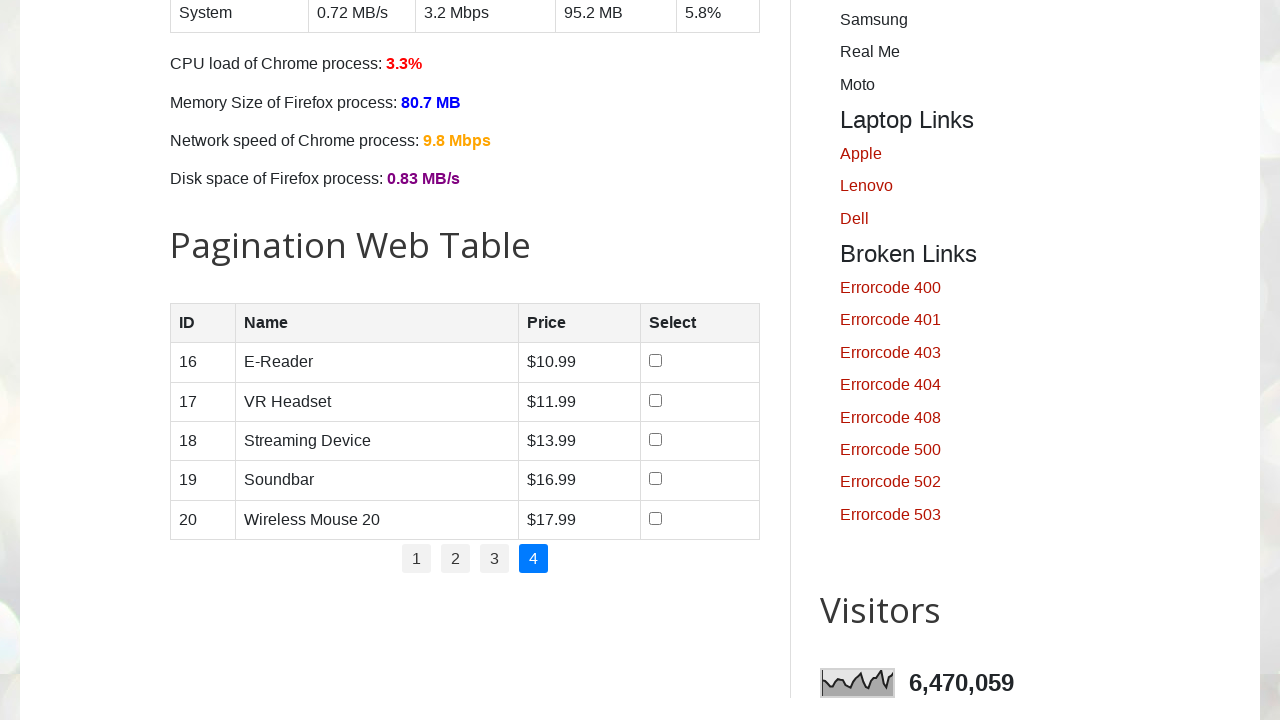

Clicked checkbox for product in row 1 on page 4 at (656, 361) on //table[@id='productTable']//tbody//tr[1]//td[4]//input
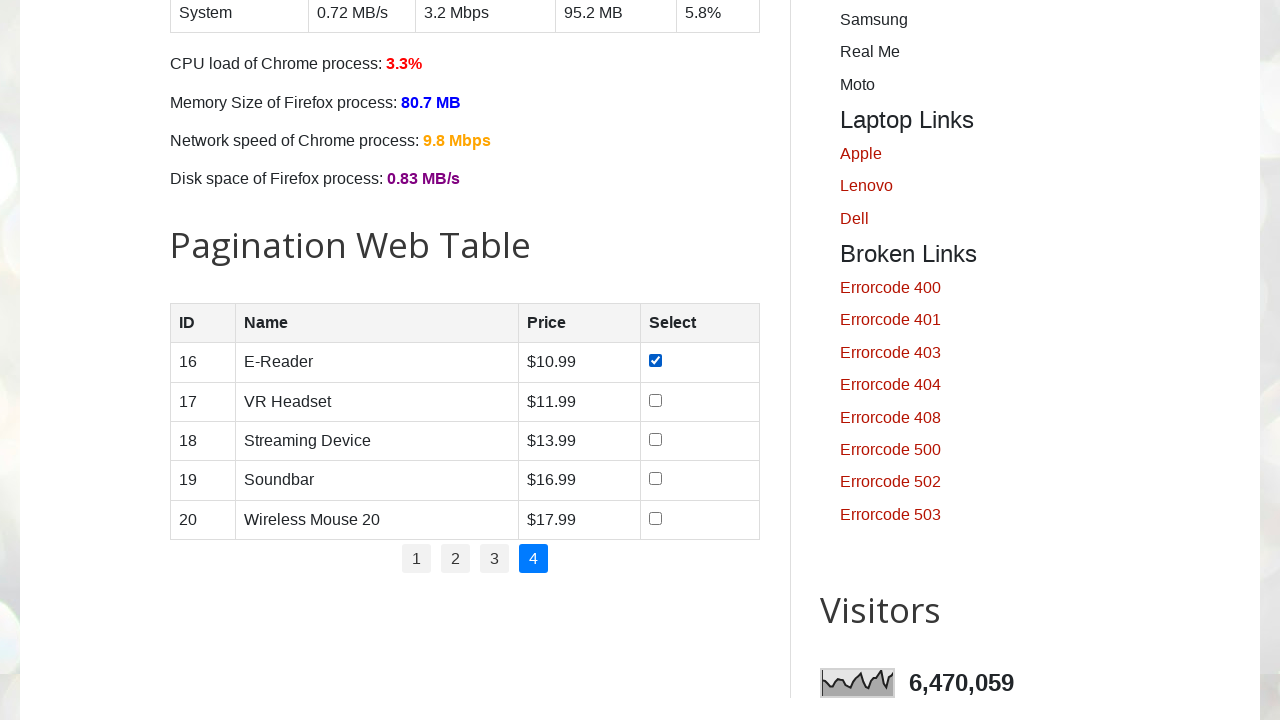

Clicked checkbox for product in row 2 on page 4 at (656, 400) on //table[@id='productTable']//tbody//tr[2]//td[4]//input
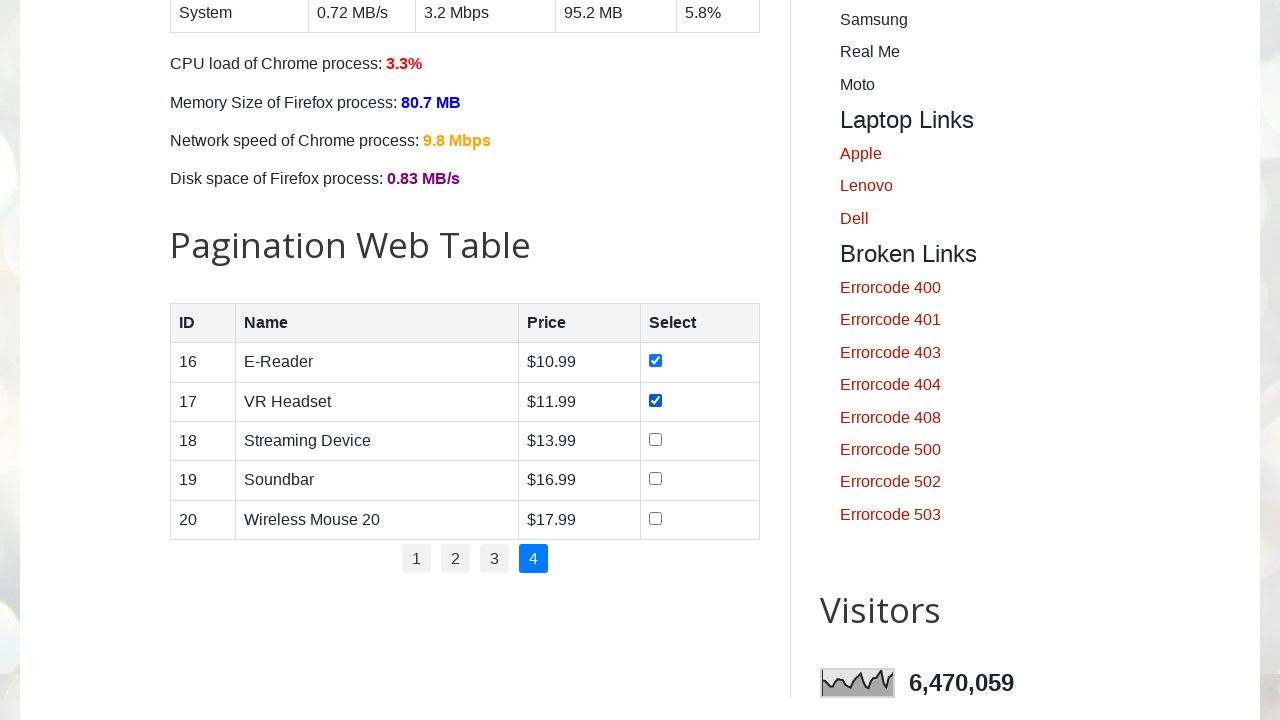

Clicked checkbox for product in row 3 on page 4 at (656, 439) on //table[@id='productTable']//tbody//tr[3]//td[4]//input
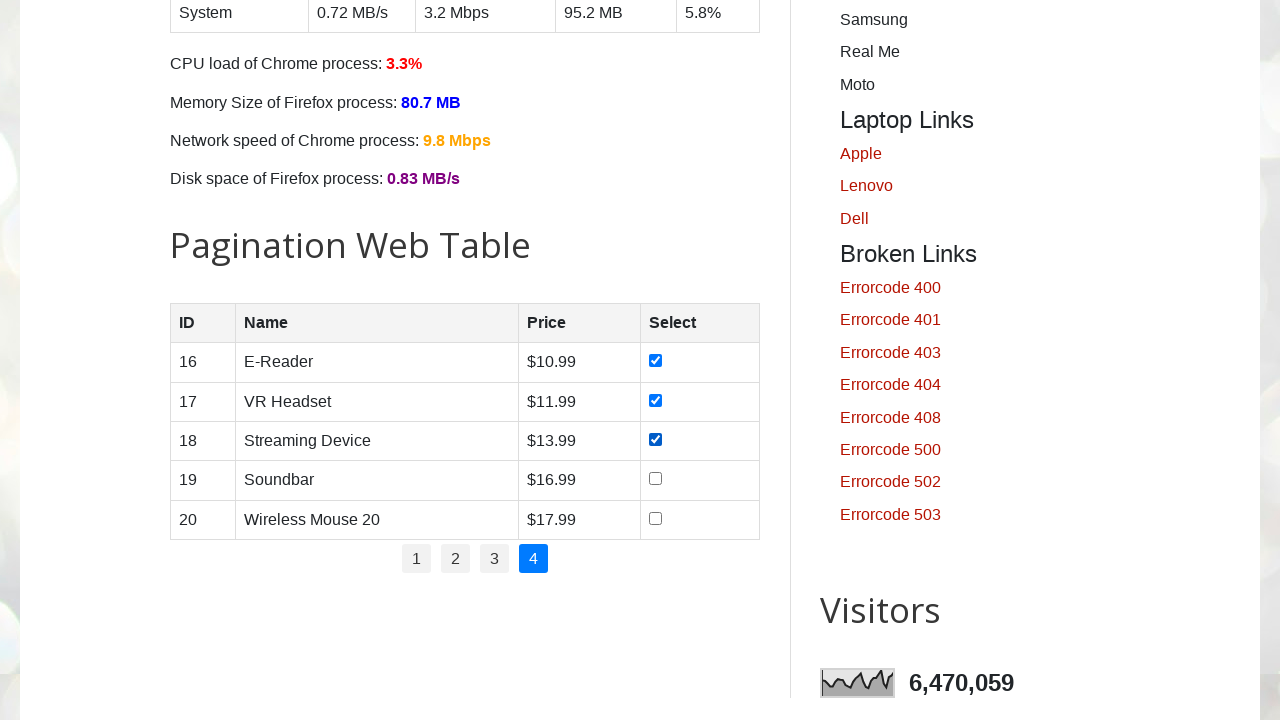

Clicked checkbox for product in row 4 on page 4 at (656, 479) on //table[@id='productTable']//tbody//tr[4]//td[4]//input
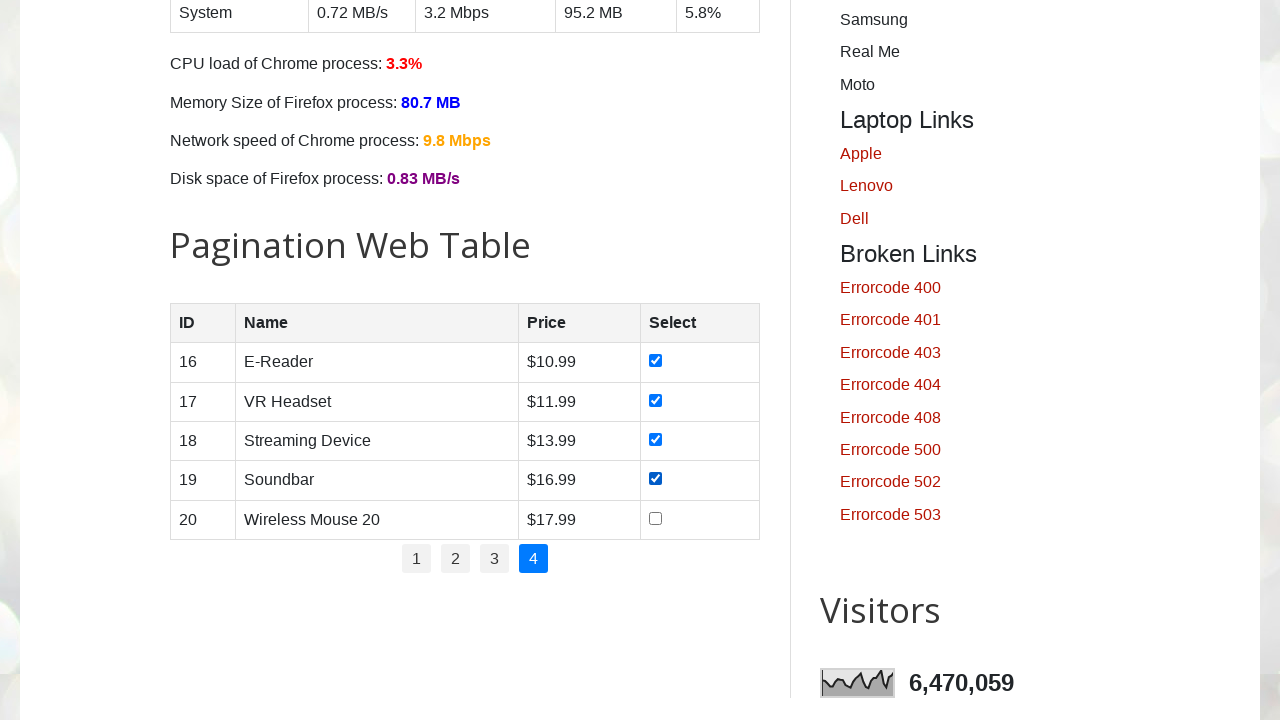

Clicked checkbox for product in row 5 on page 4 at (656, 518) on //table[@id='productTable']//tbody//tr[5]//td[4]//input
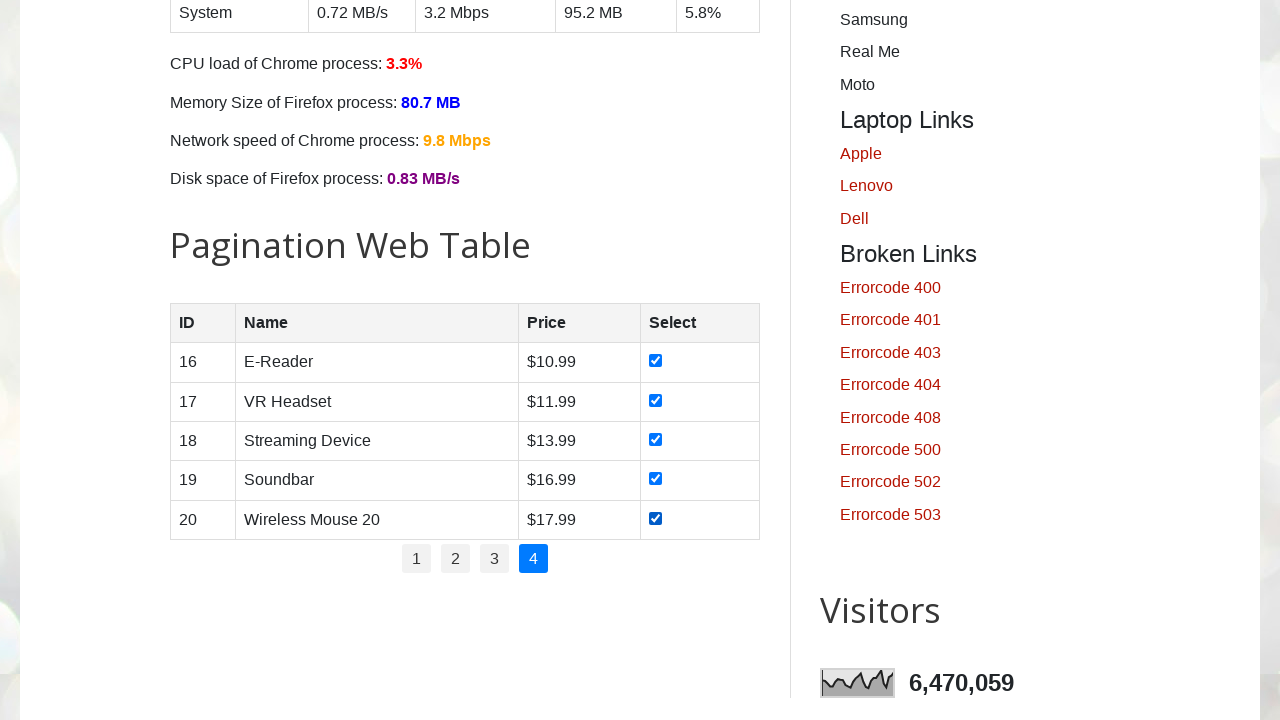

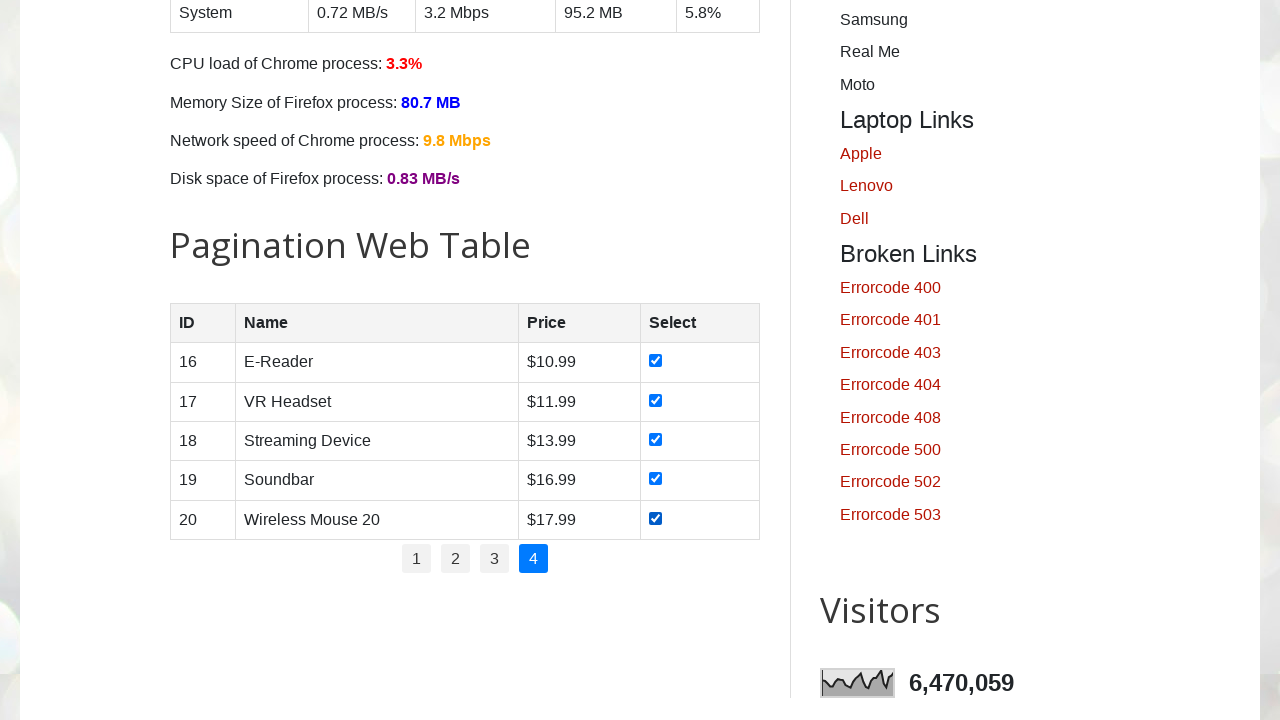